Tests left click functionality by clicking on the A/B Testing link

Starting URL: https://practice.cydeo.com/

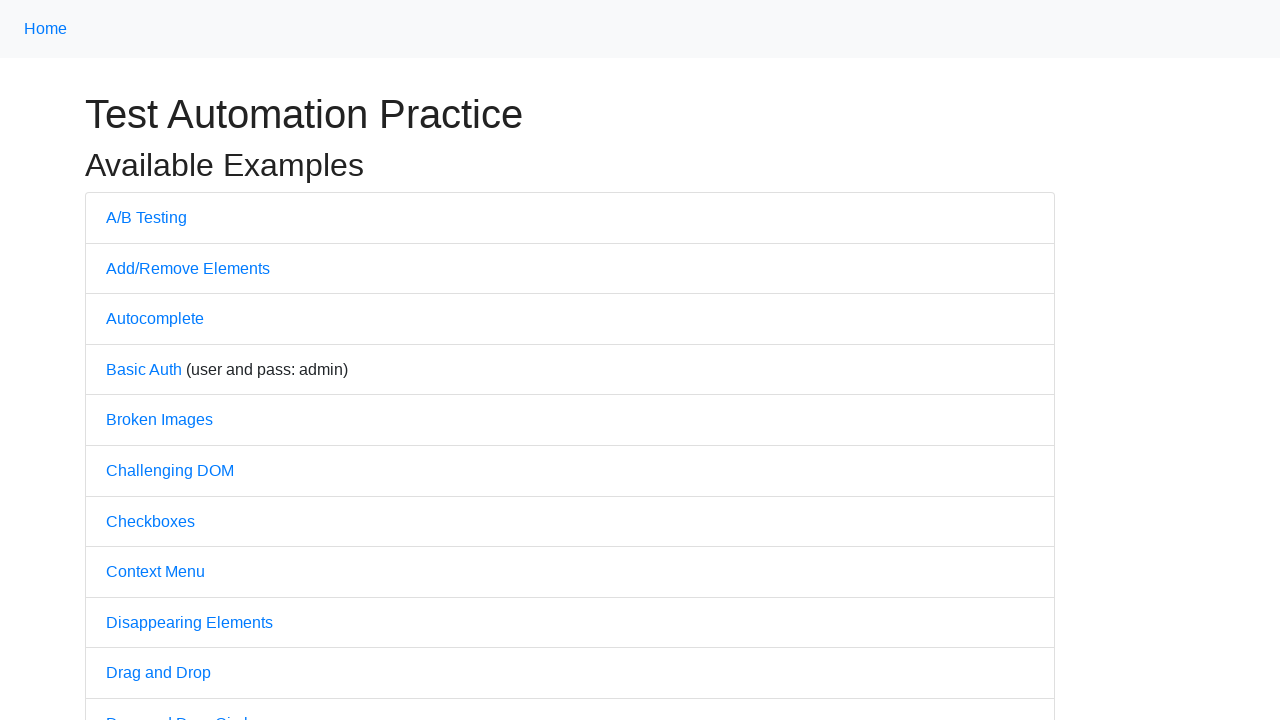

Clicked on A/B Testing link at (146, 217) on text='A/B Testing'
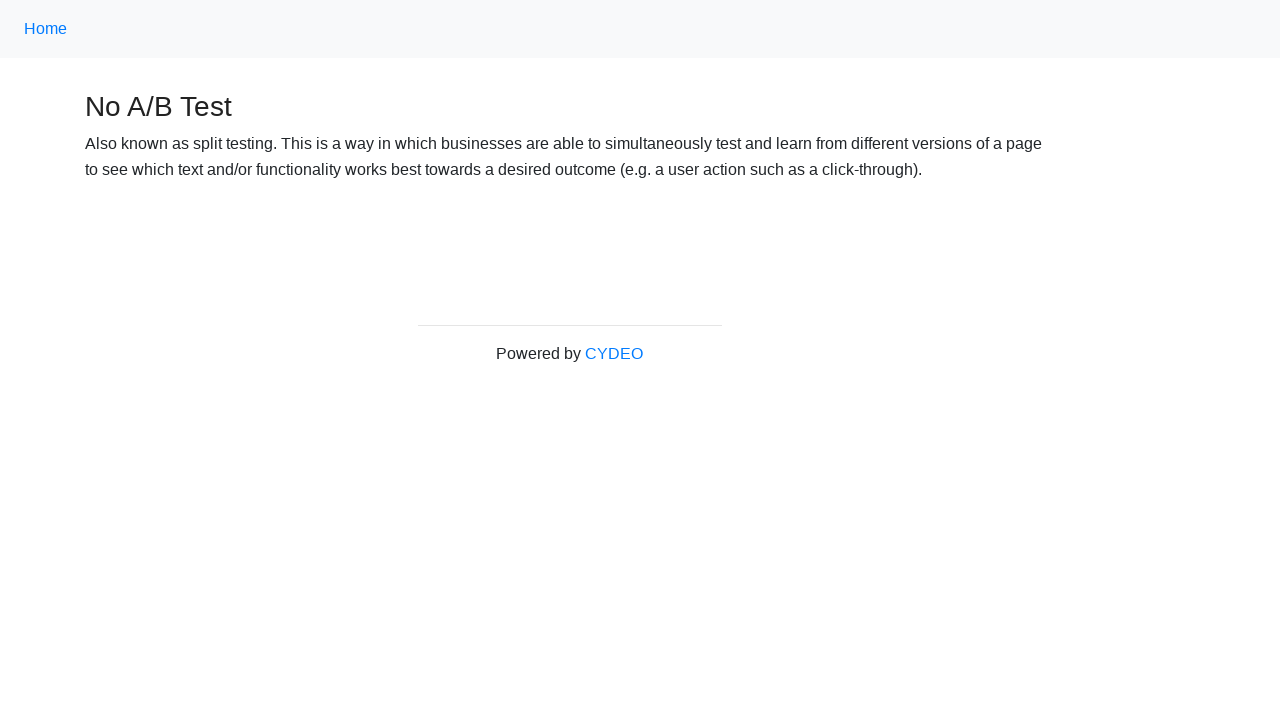

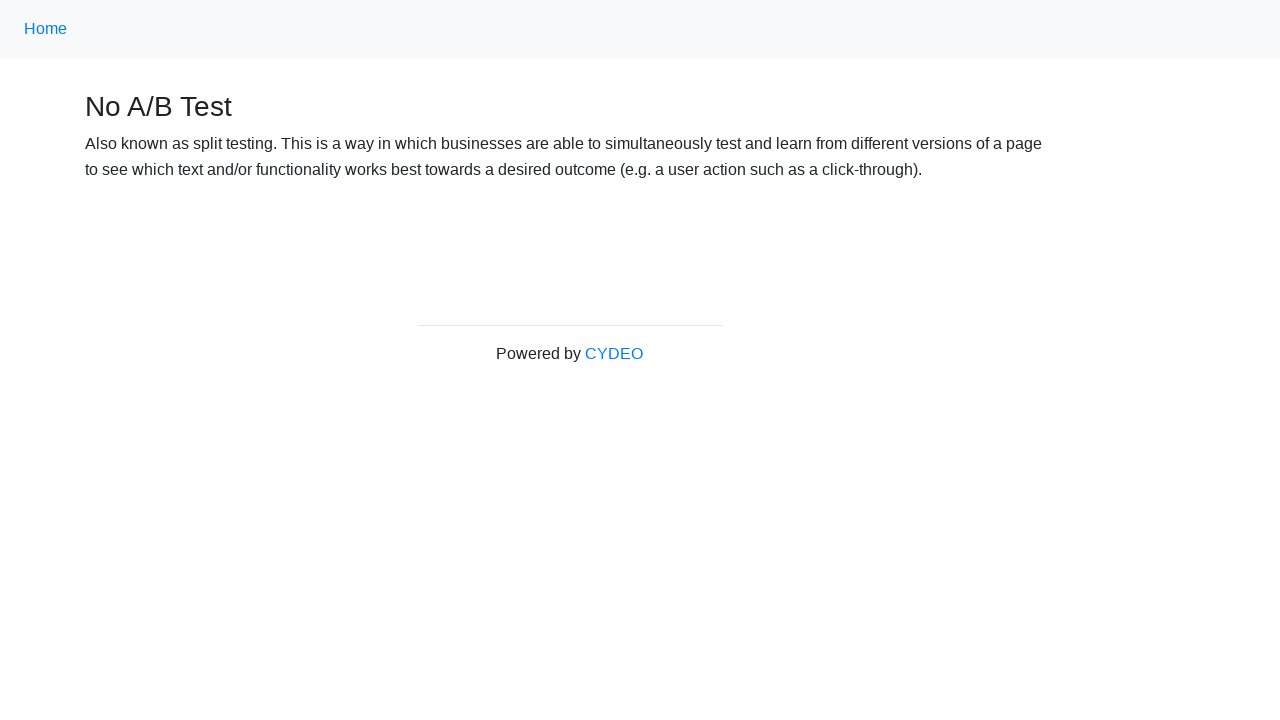